Tests filling in the first name field on a registration demo page using a tagName locator to find the first input element

Starting URL: https://demo.automationtesting.in/Register.html

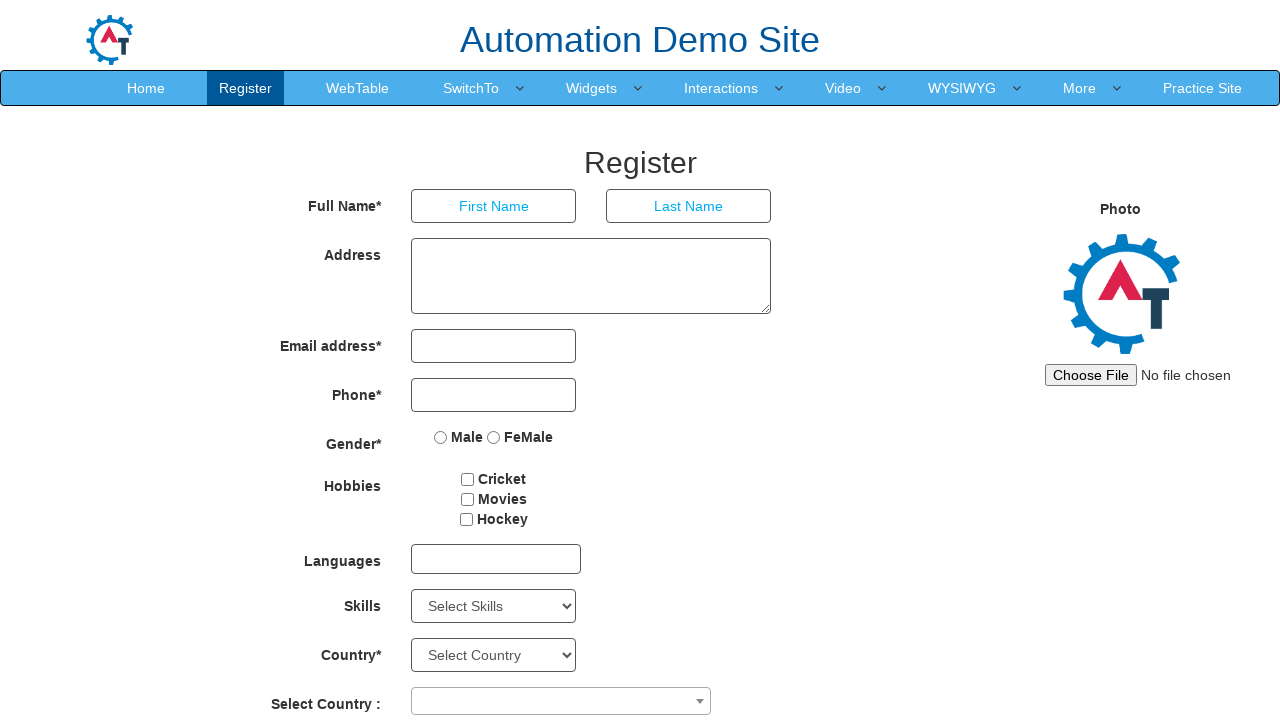

Navigated to registration demo page
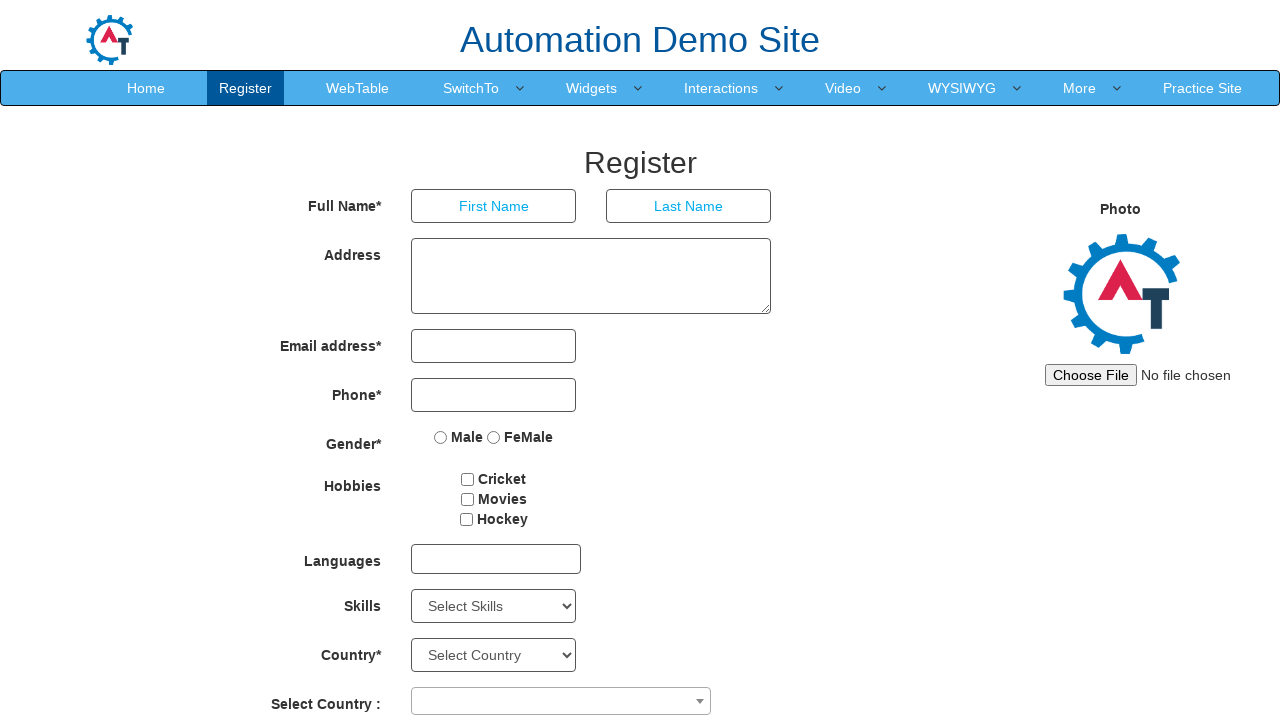

Filled first name field with 'Damini' using tagName locator on input >> nth=0
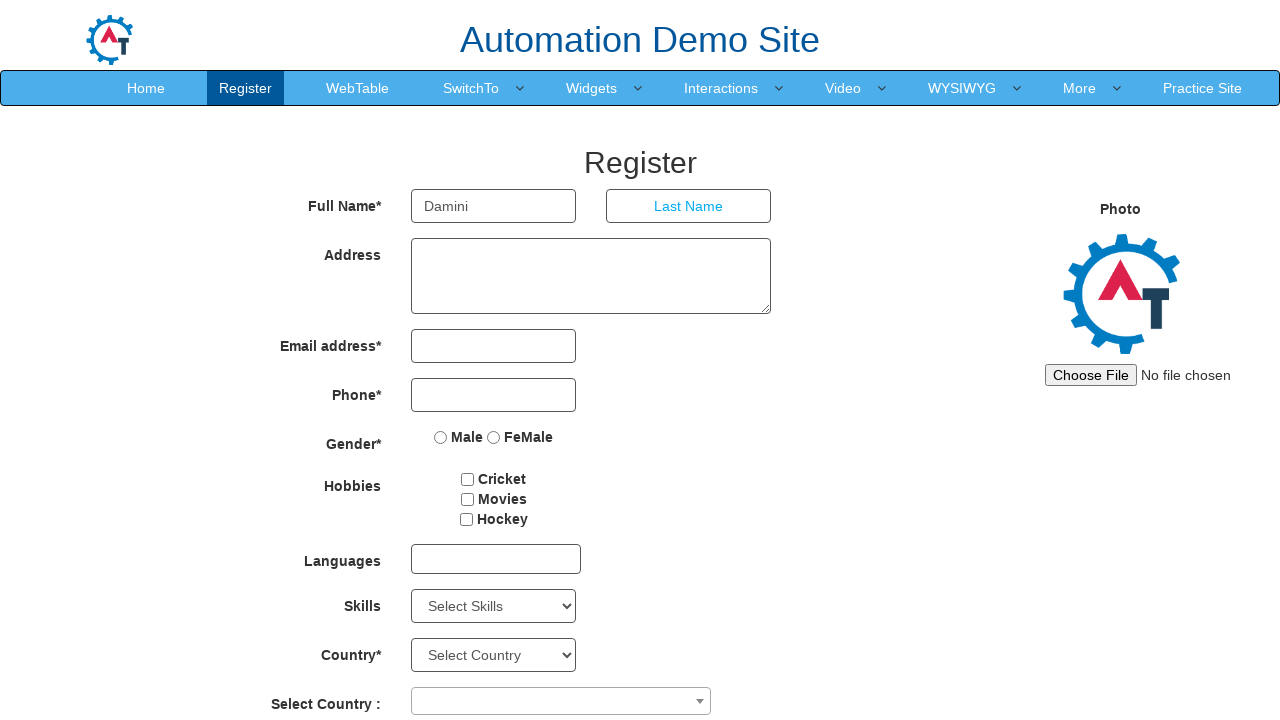

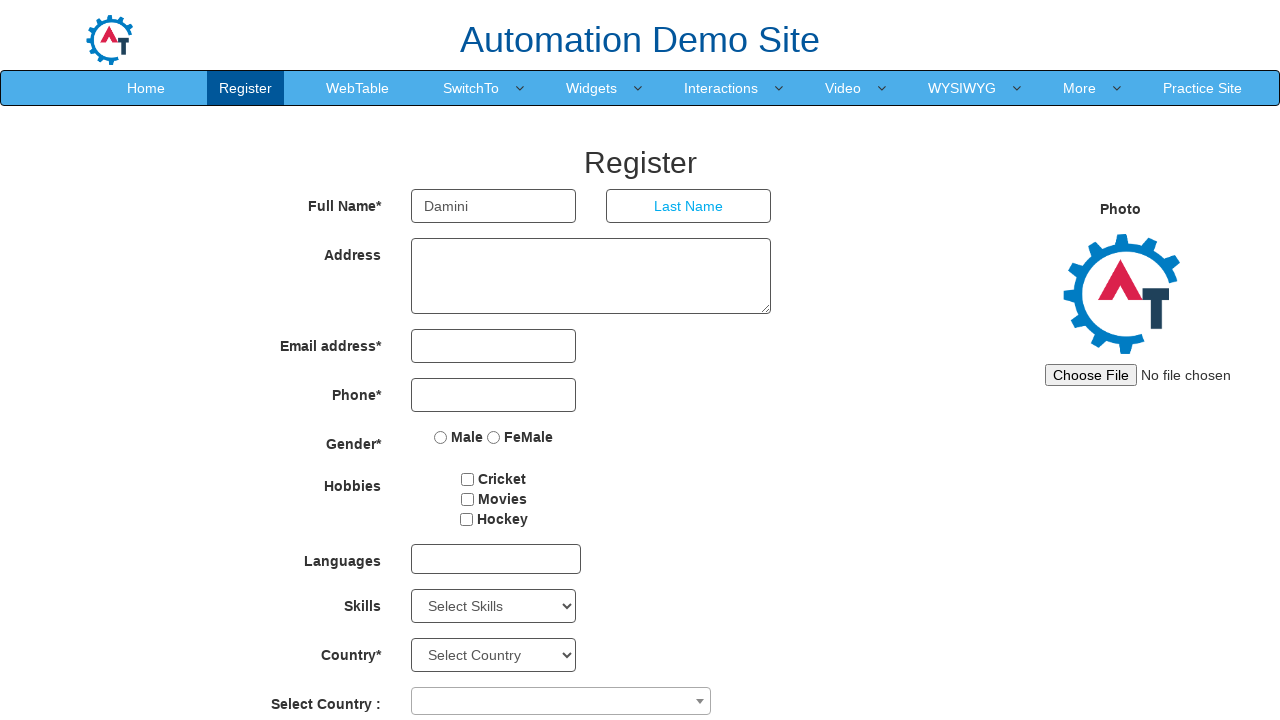